Tests navigation between all pages including password recovery and account creation pages

Starting URL: https://wavingtest.github.io/system-healing-test/

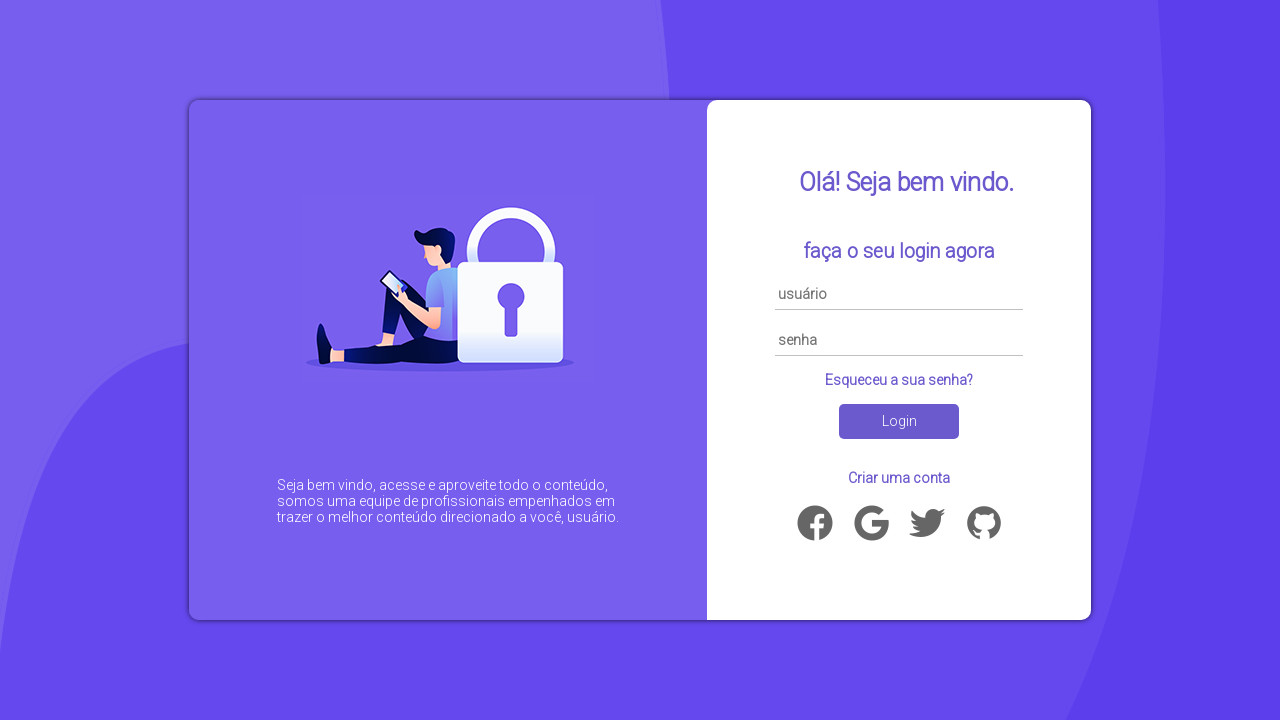

Clicked 'Esqueceu a sua senha?' (password recovery) link at (899, 380) on text='Esqueceu a sua senha?'
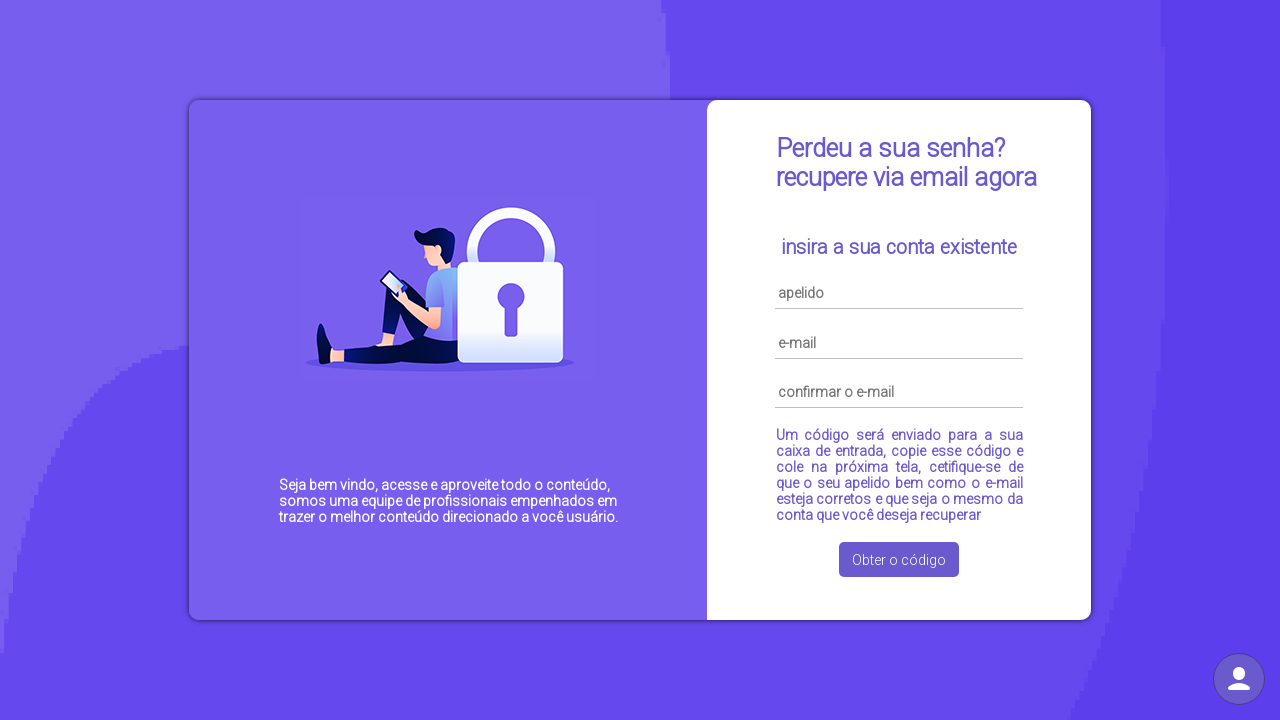

Password recovery page loaded
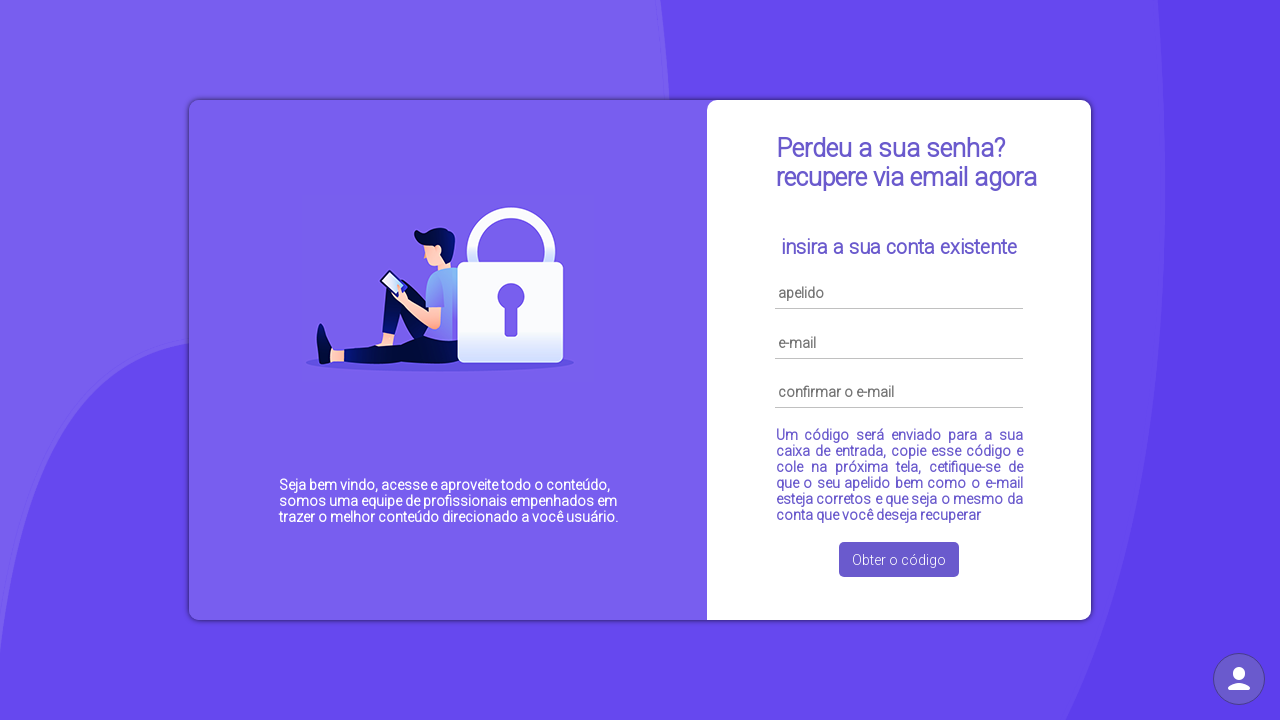

Navigated back to main page from password recovery
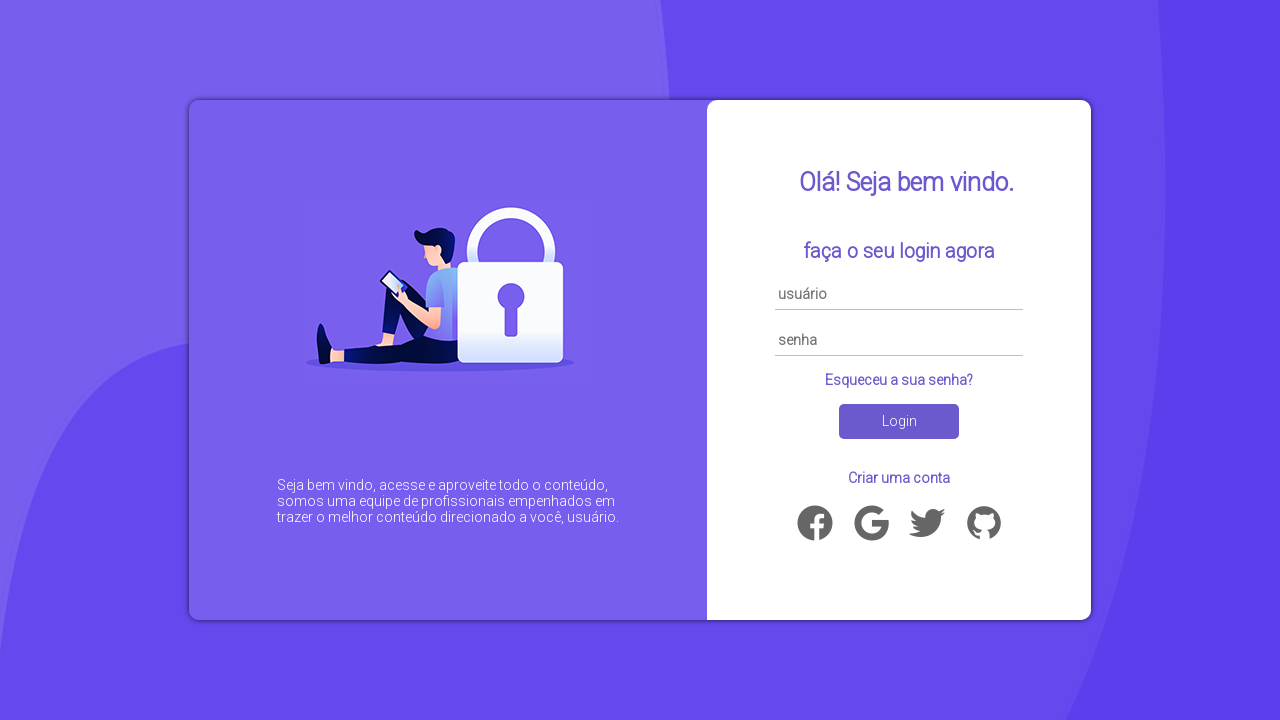

Clicked 'Criar uma conta' (account creation) link at (899, 478) on text='Criar uma conta'
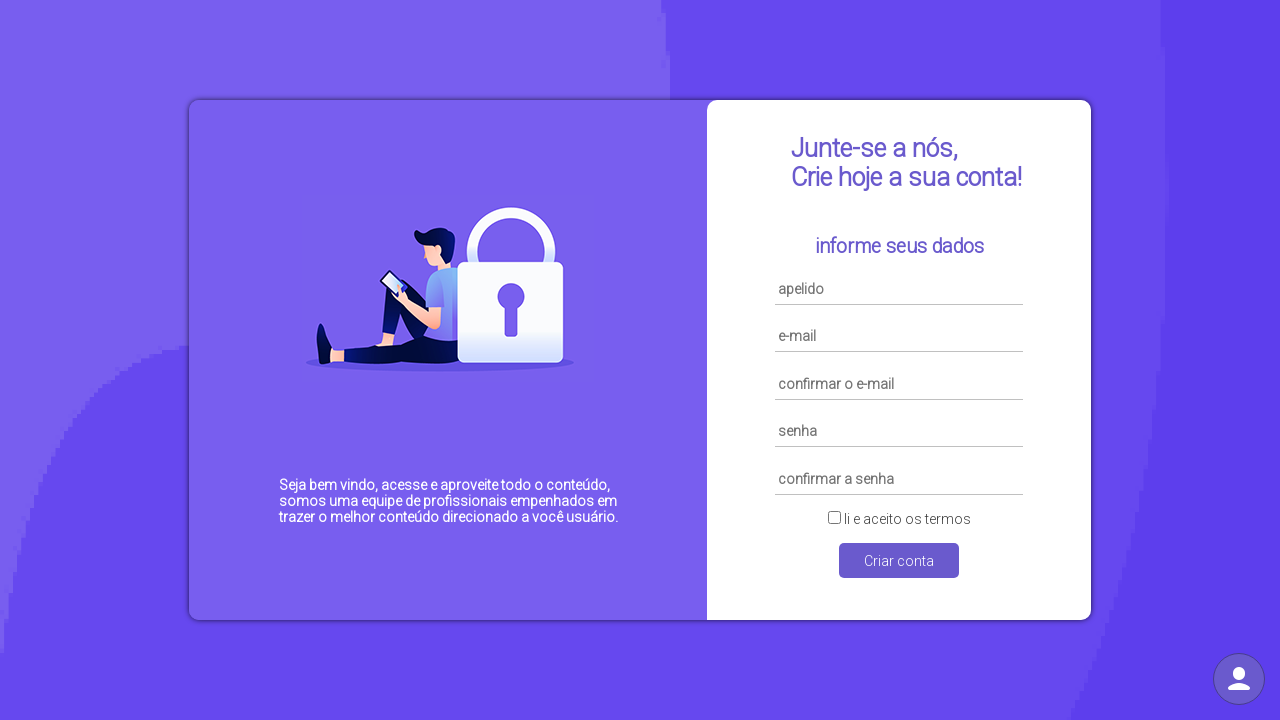

Account creation page loaded
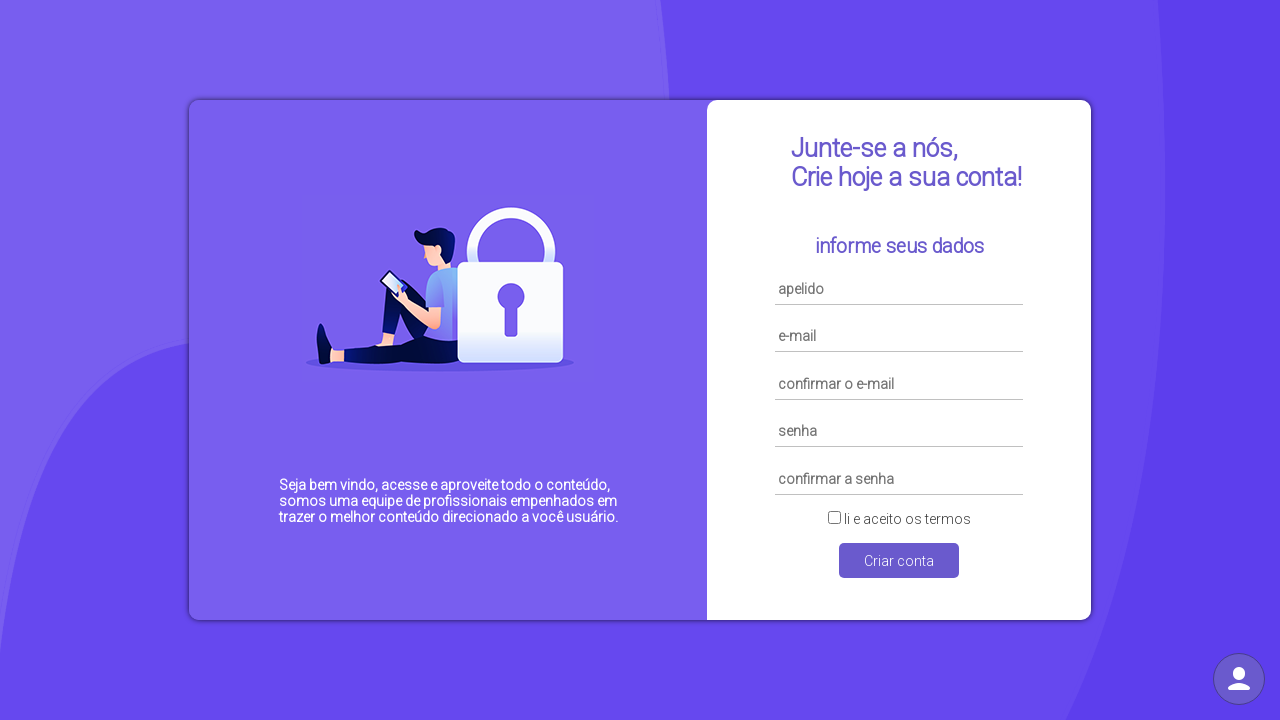

Navigated back to main page from account creation
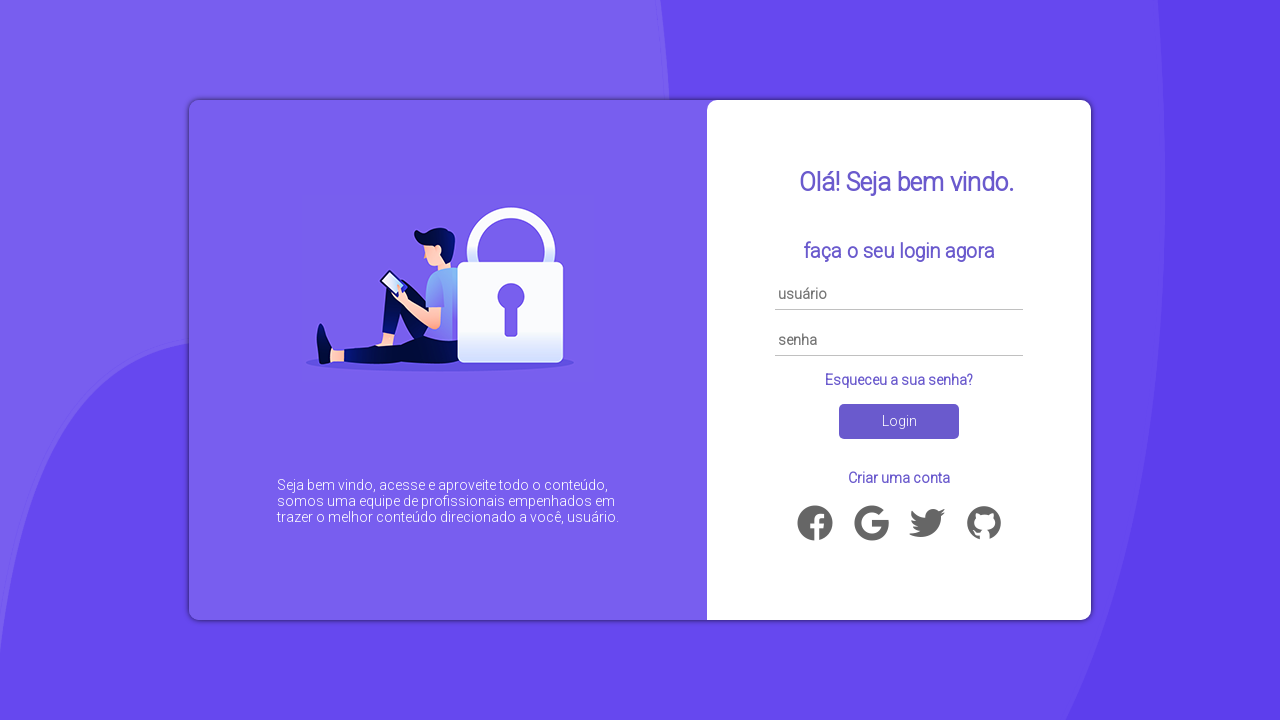

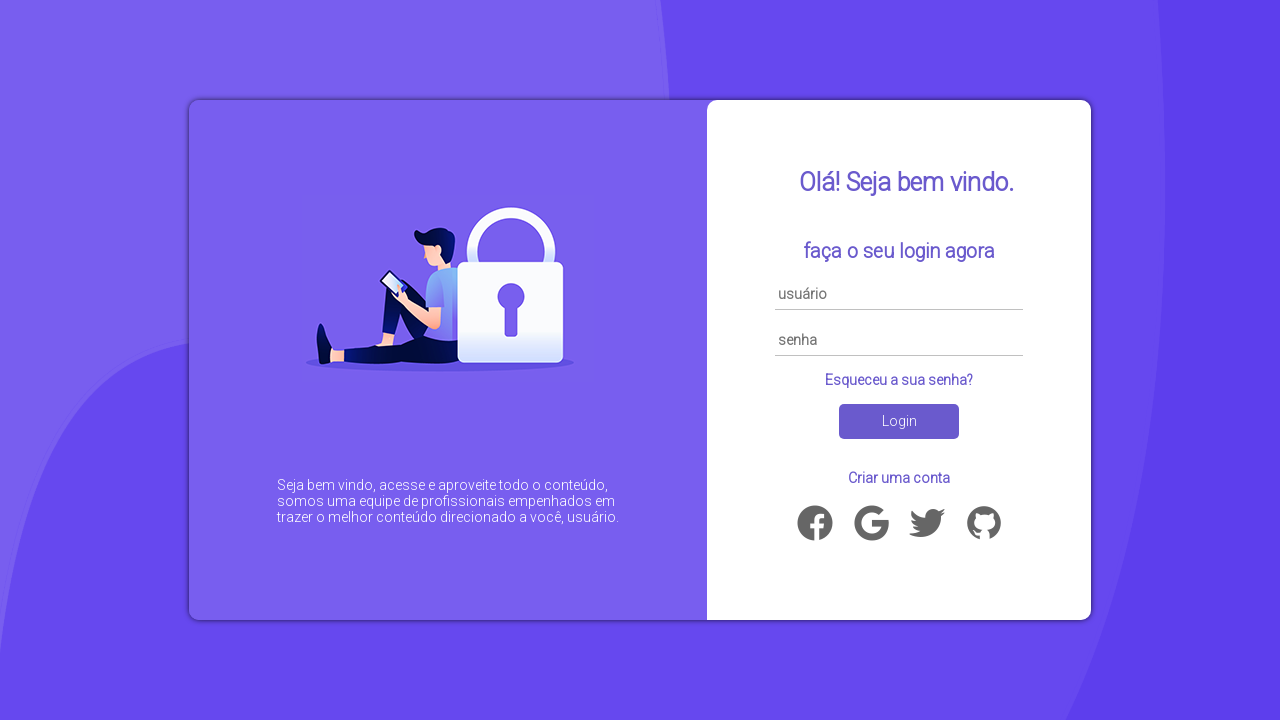